Tests iframe interaction on W3Schools by switching to the result iframe and clicking a button within it

Starting URL: https://www.w3schools.com/js/tryit.asp?filename=tryjs_myfirst

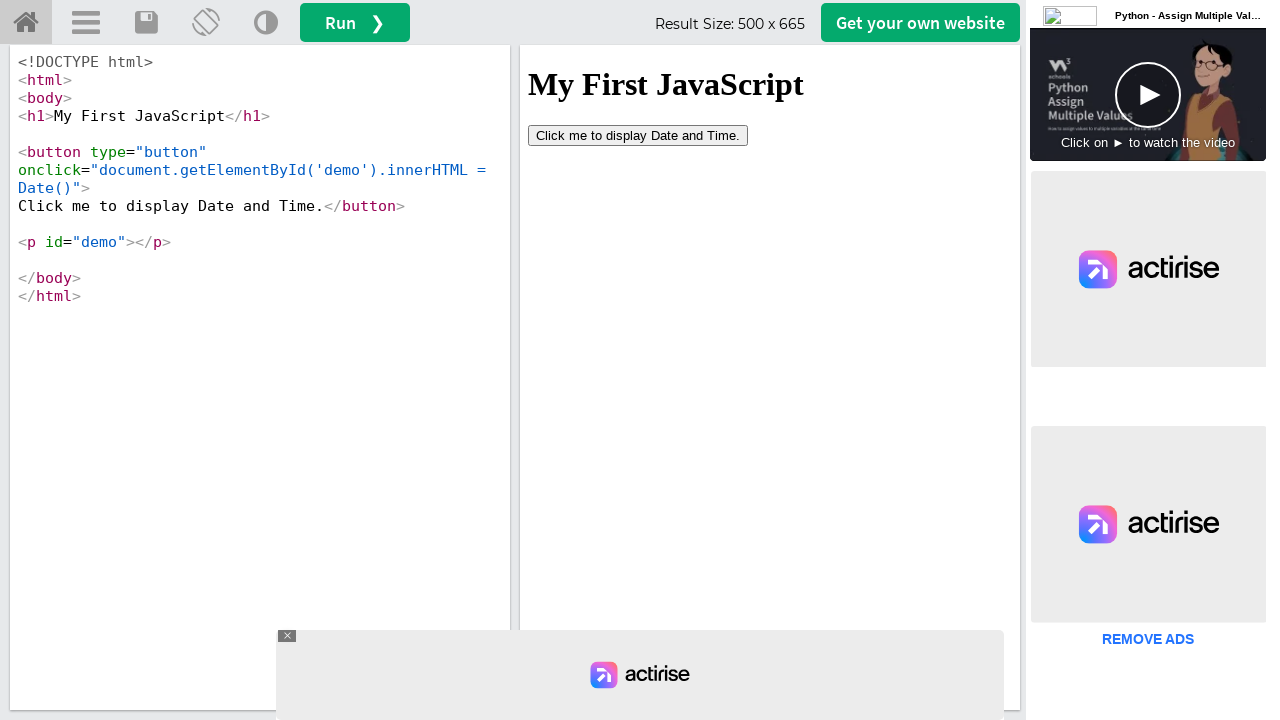

Waited for iframe #iframeResult to load
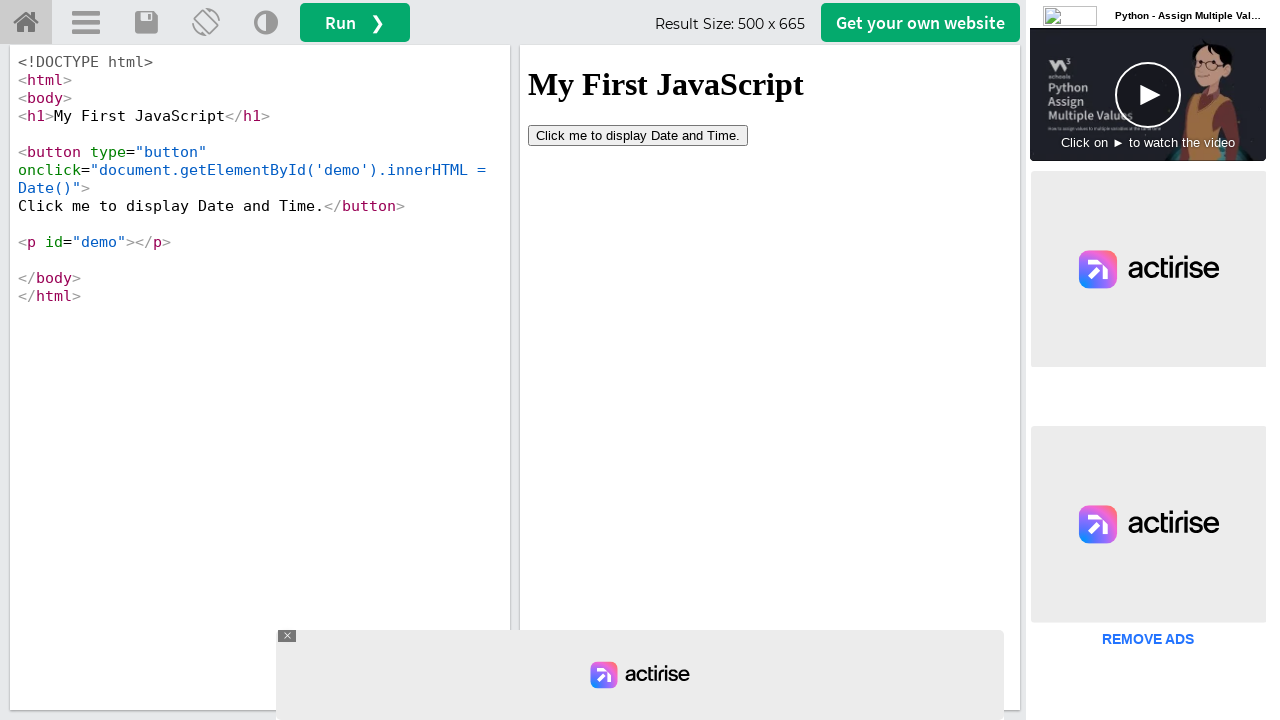

Located the iframe #iframeResult
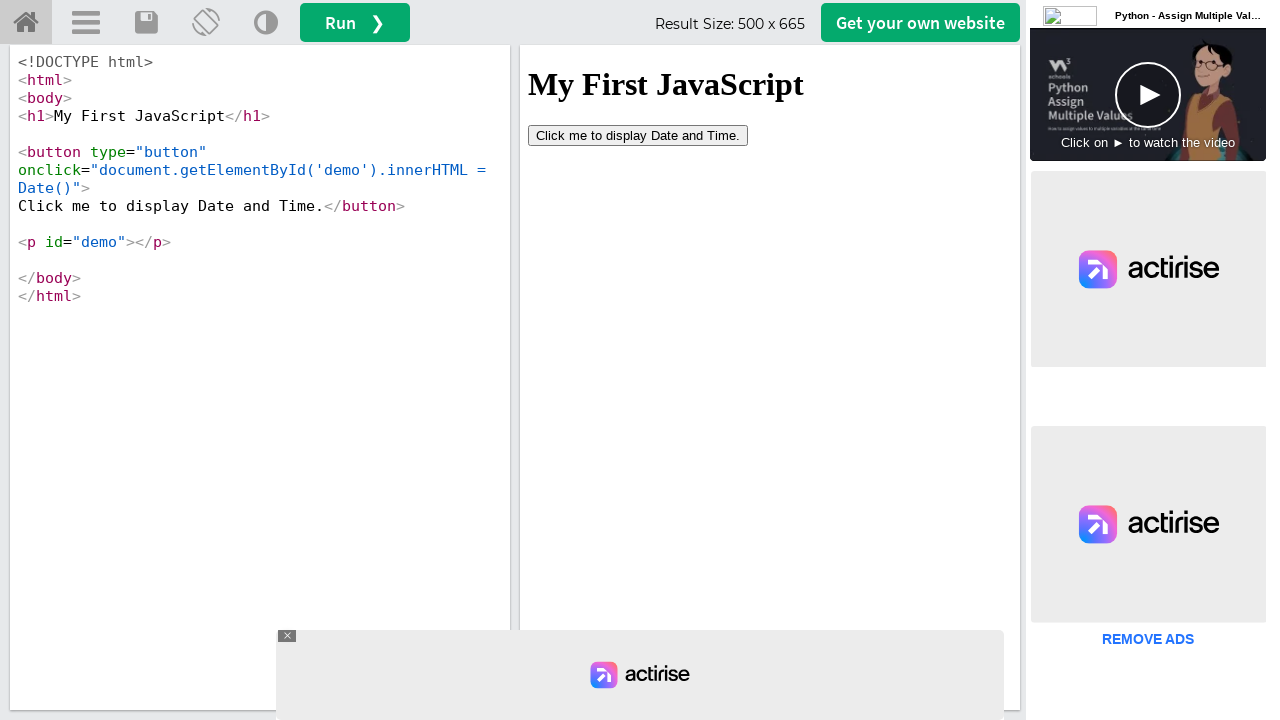

Clicked the button within the iframe at (638, 135) on #iframeResult >> internal:control=enter-frame >> button[type='button']
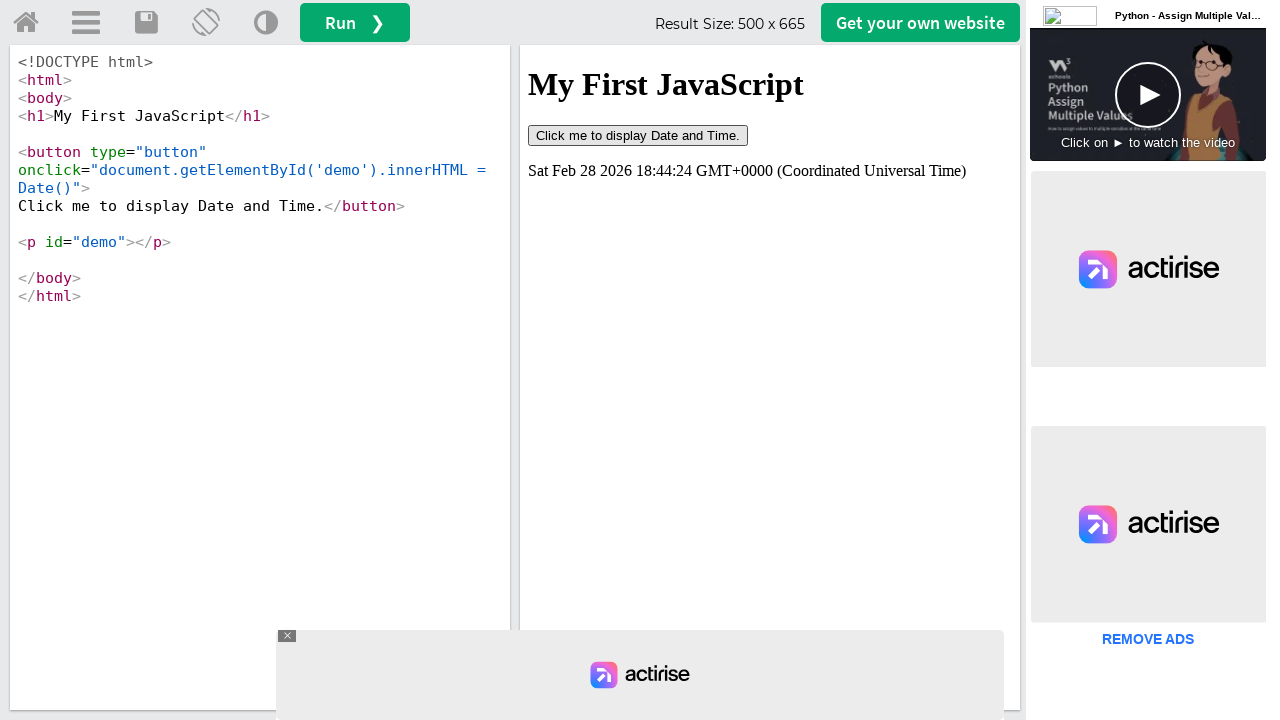

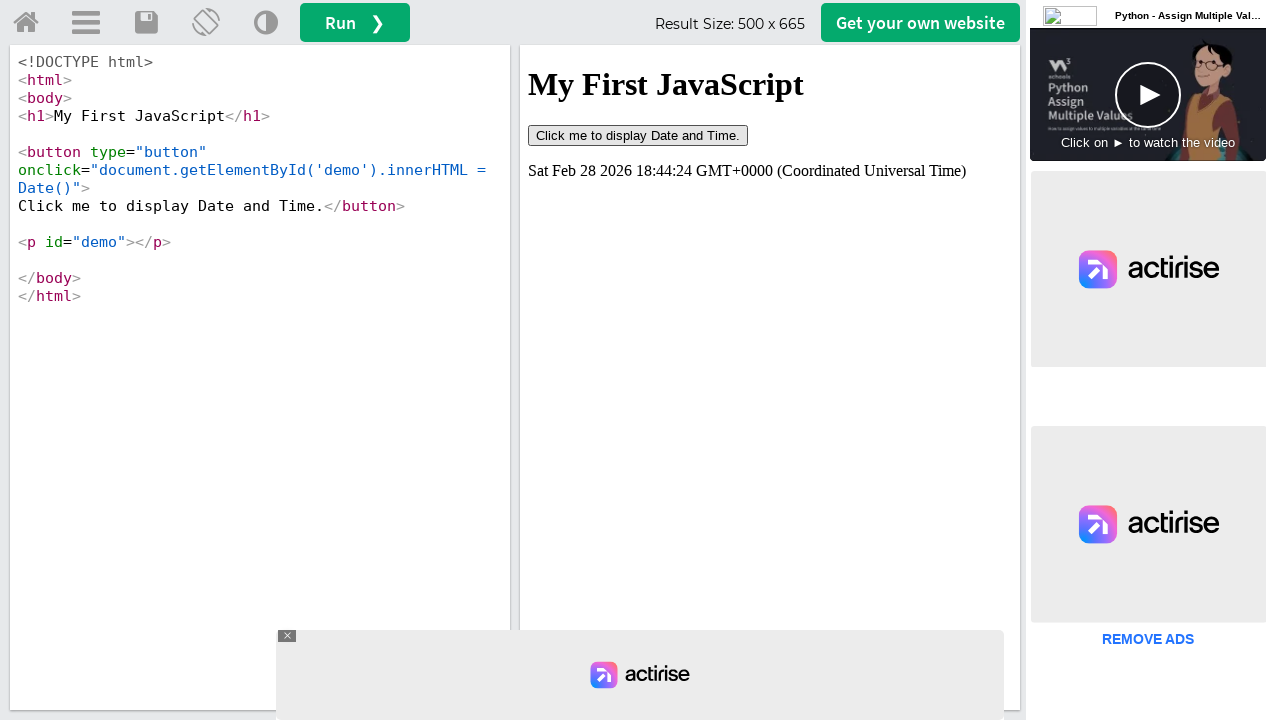